Navigates to OrangeHRM page and verifies that the page title is "OrangeHRM"

Starting URL: http://alchemy.hguy.co/orangehrm

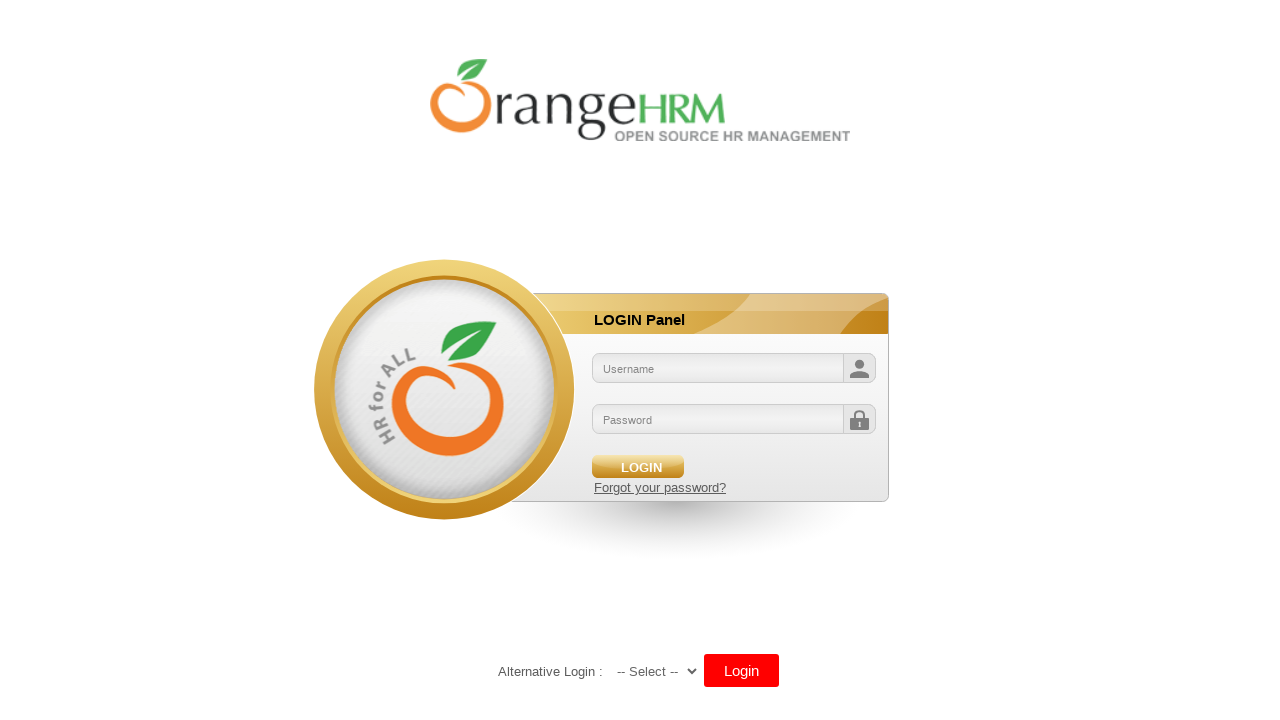

Retrieved page title
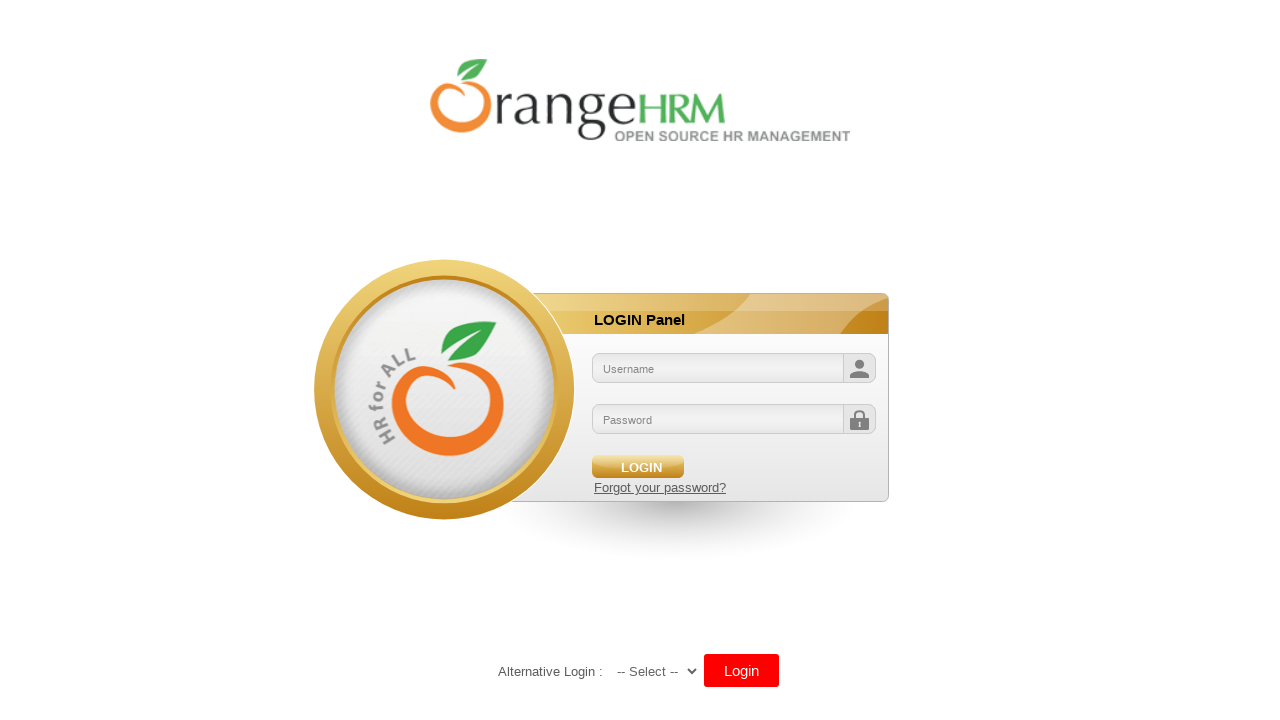

Verified page title is 'OrangeHRM'
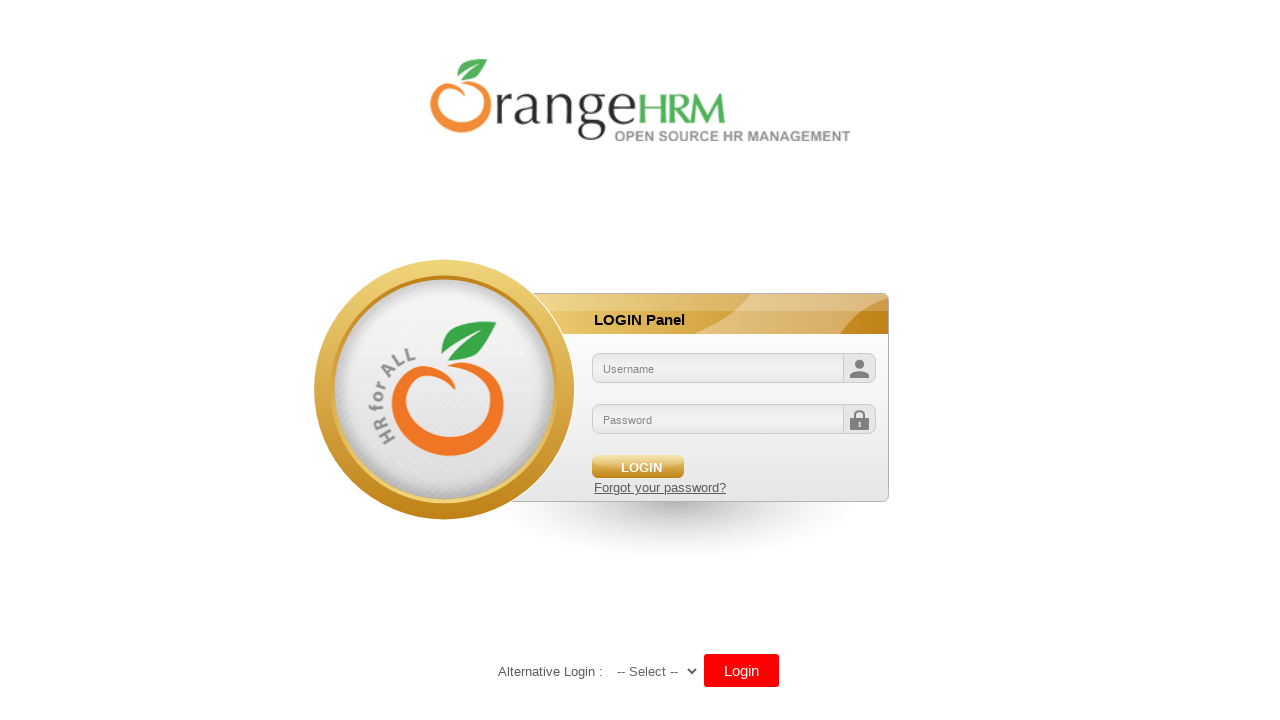

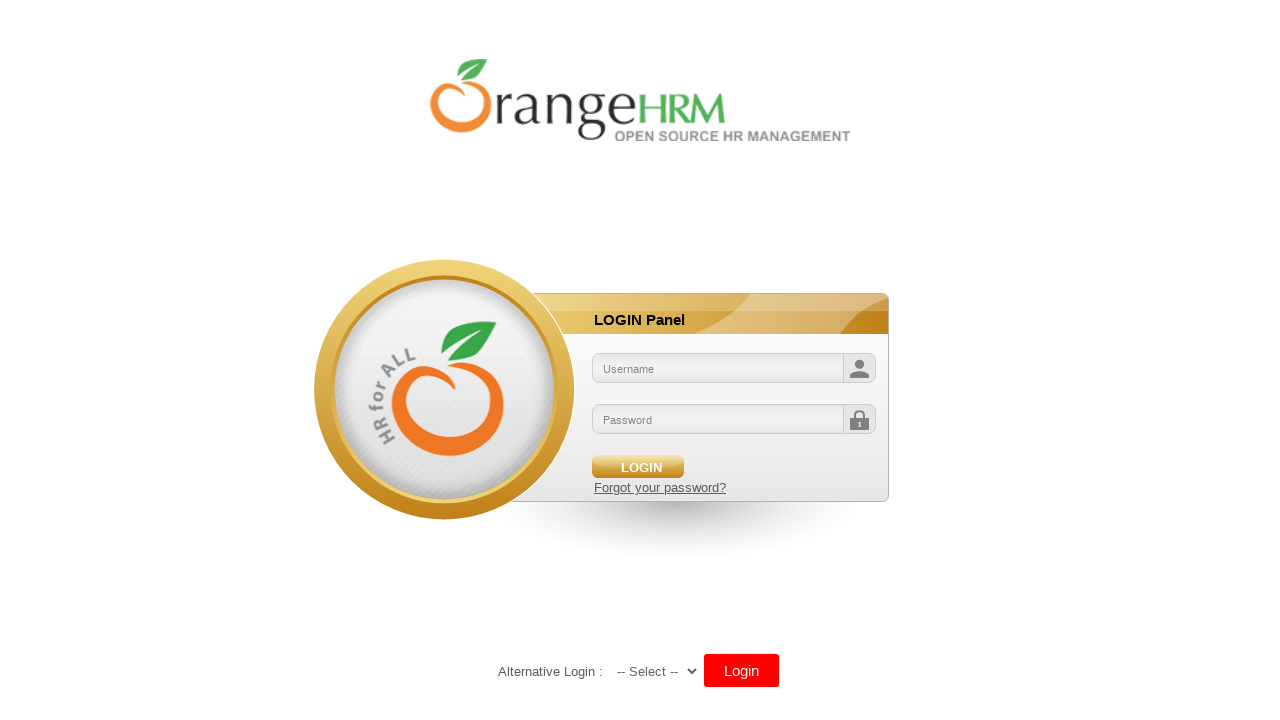